Tests a greeting form by entering a username, clicking a button, and verifying the greeting message is displayed correctly. Tests both single-word and multi-word usernames.

Starting URL: https://safatelli.github.io/tp-test-logiciel/assets/hello.html

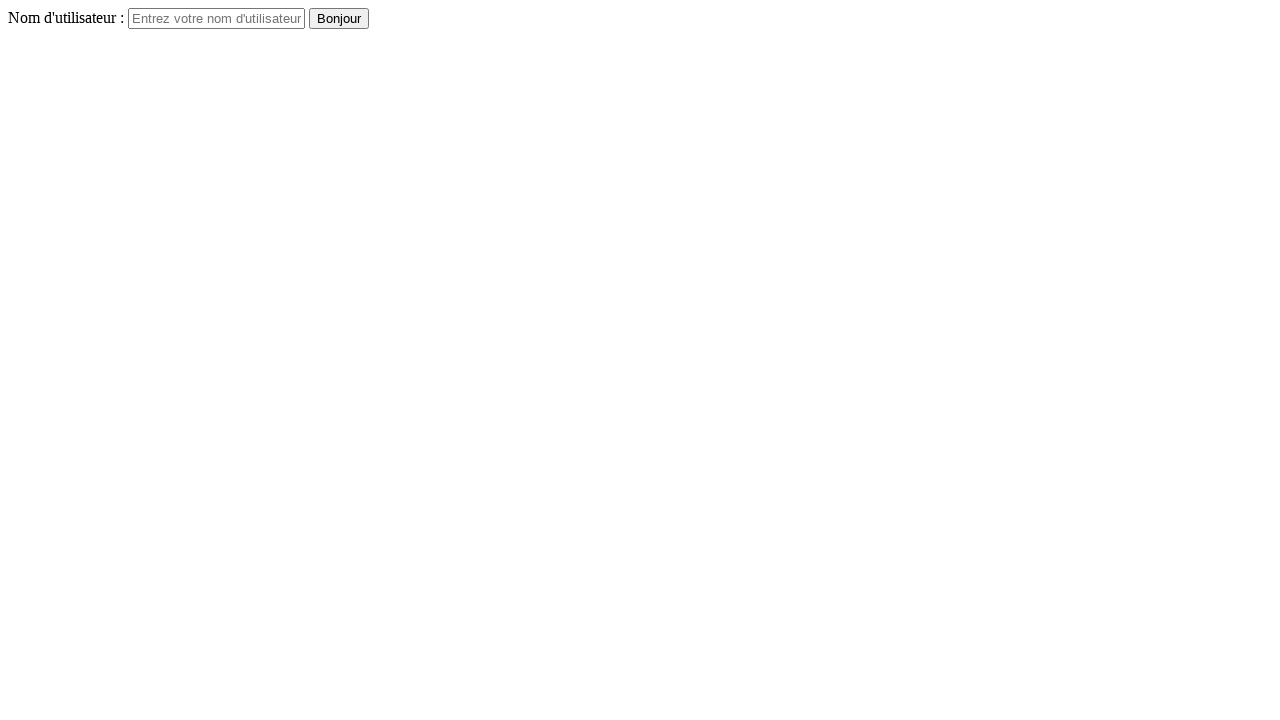

Clicked on username field at (216, 18) on #username
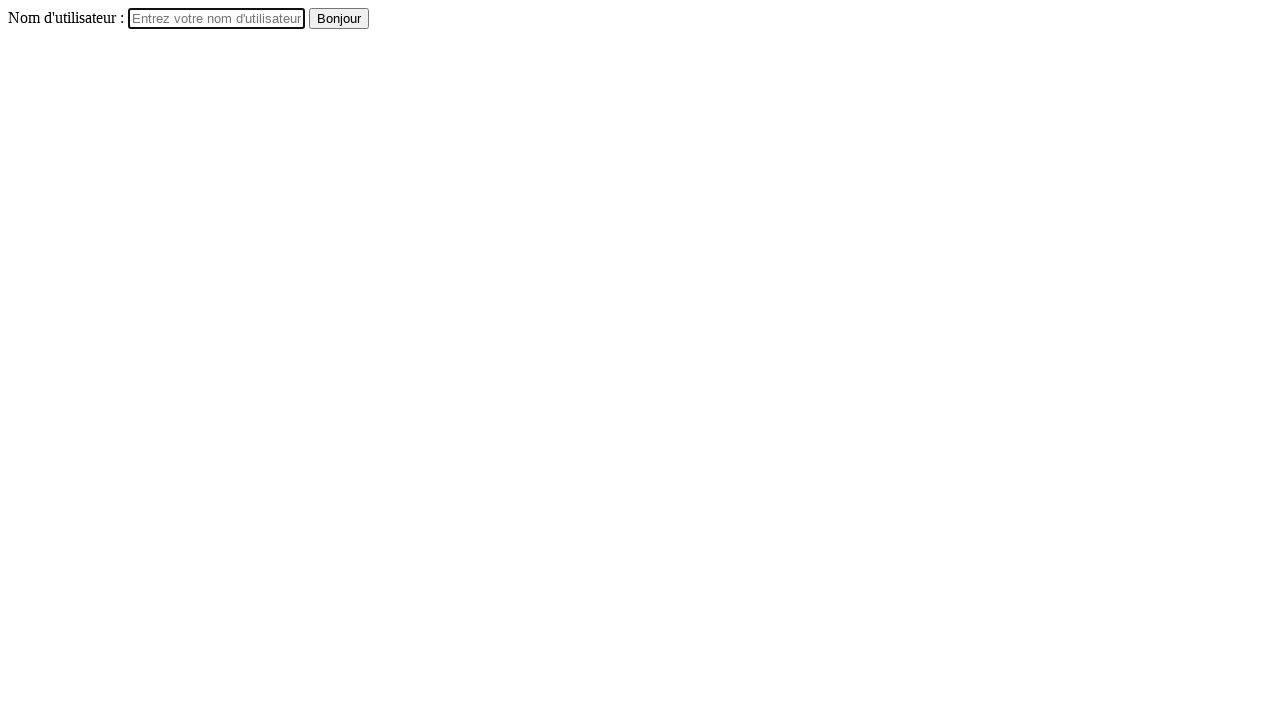

Entered single-word username 'dali' into field on #username
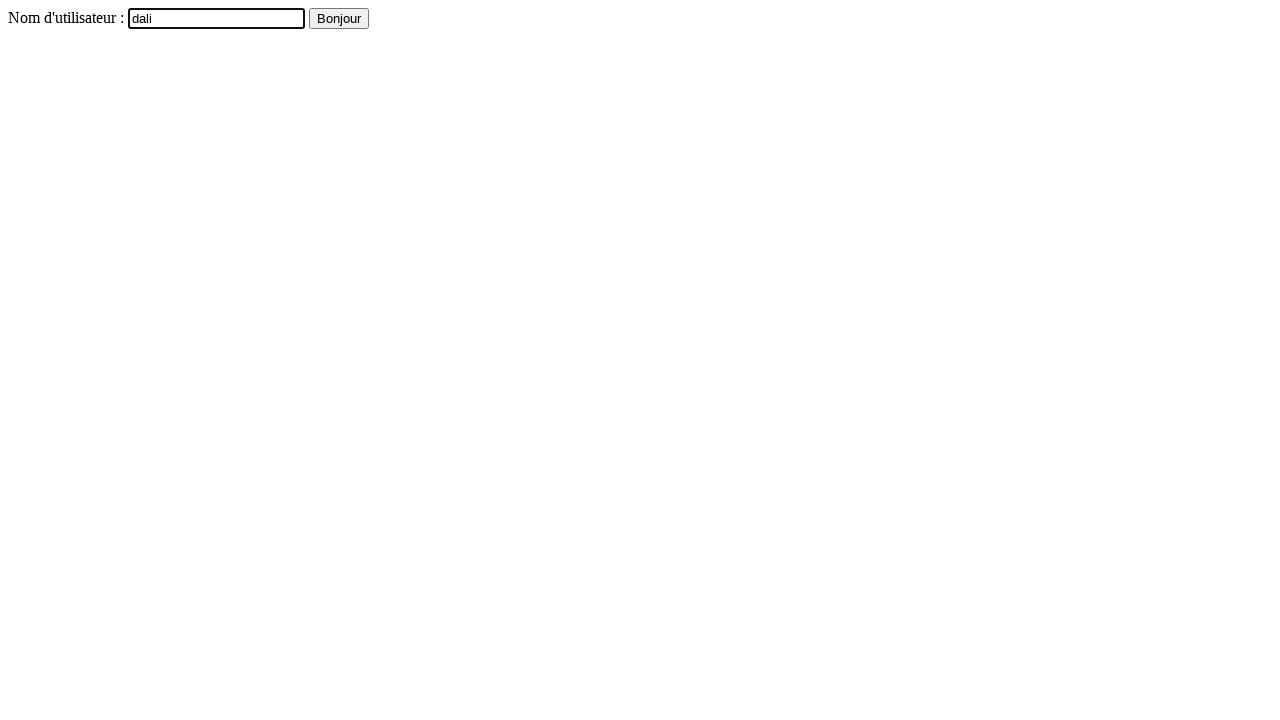

Clicked submit button to generate greeting at (339, 18) on button
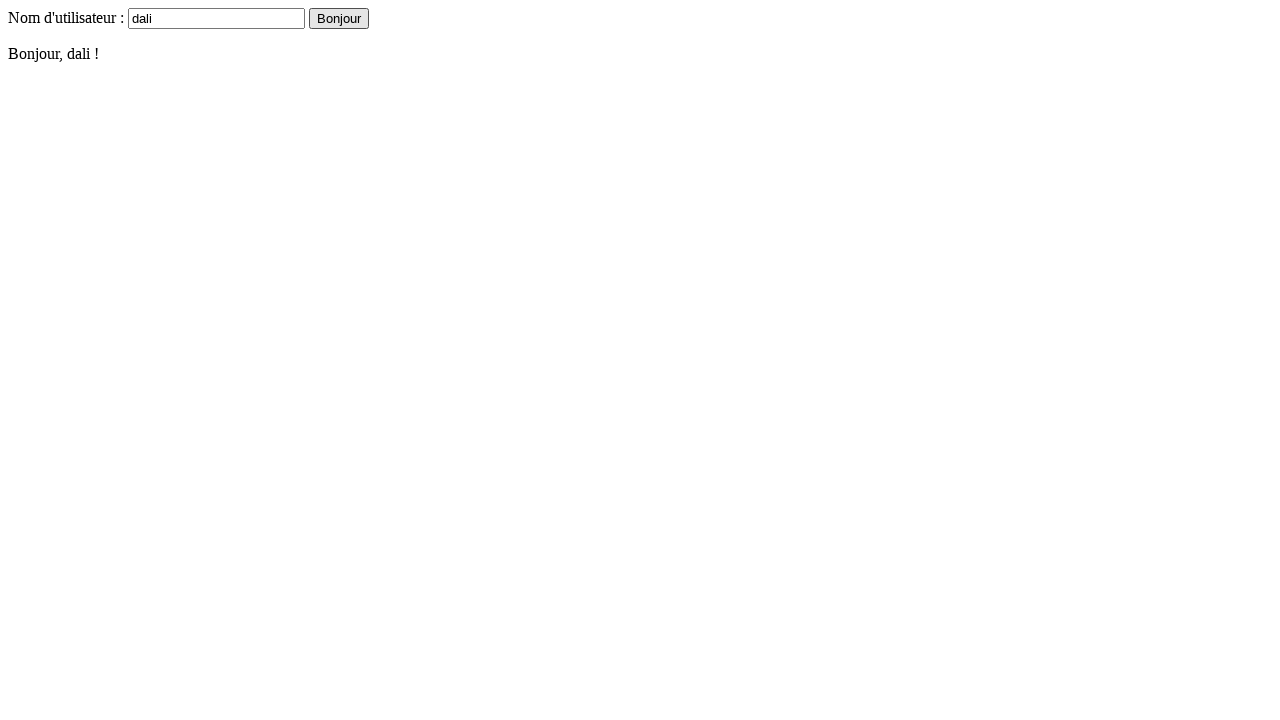

Greeting message appeared for single-word username
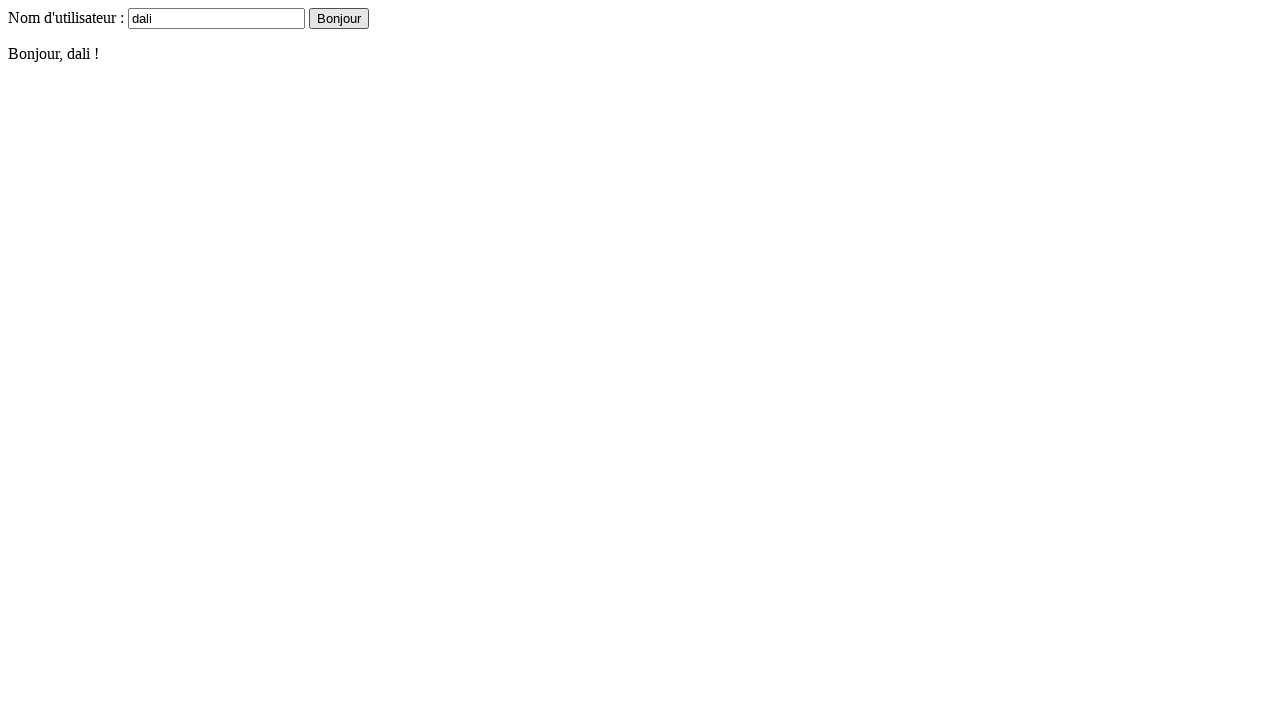

Cleared username field on #username
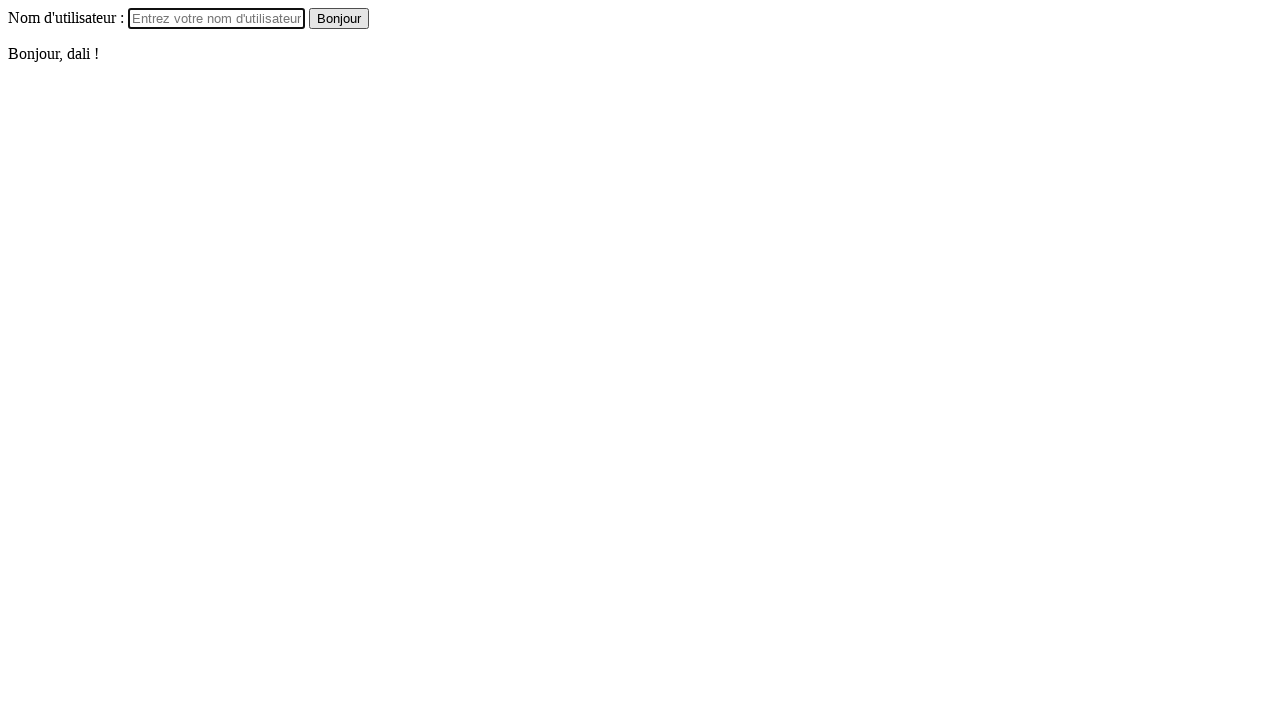

Entered multi-word username 'dali selmi' into field on #username
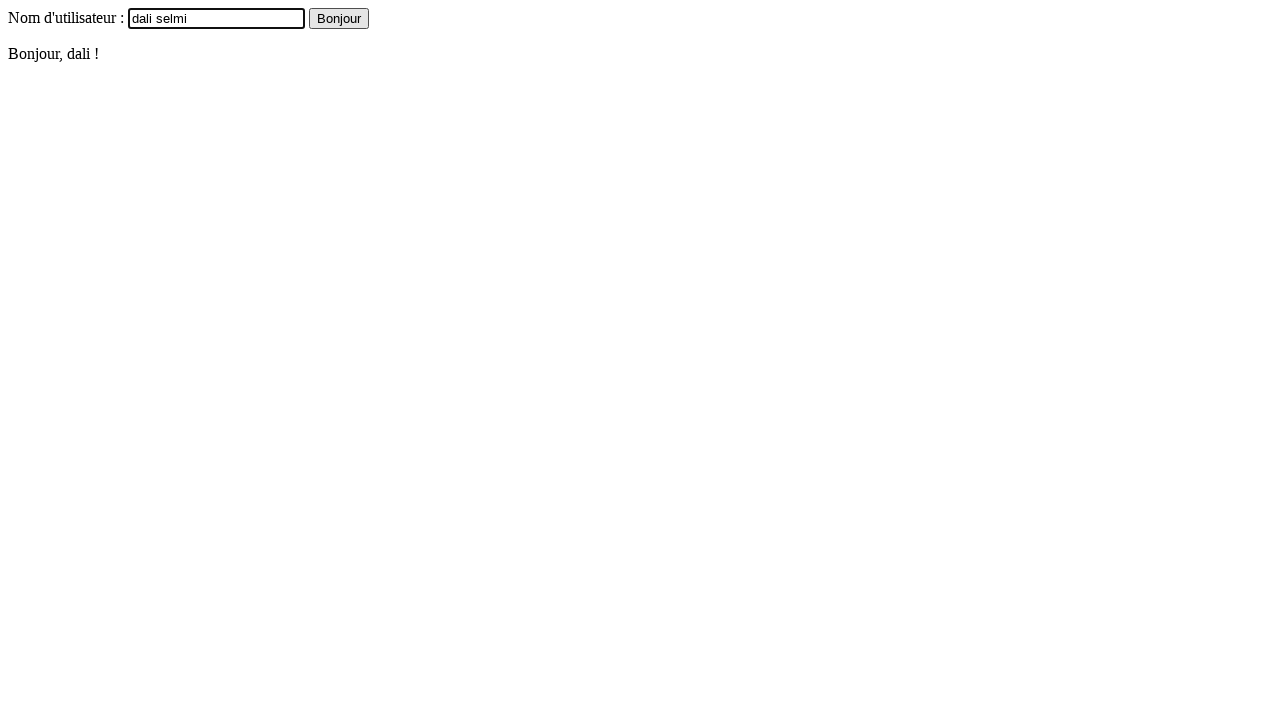

Clicked submit button to generate greeting for multi-word username at (339, 18) on button
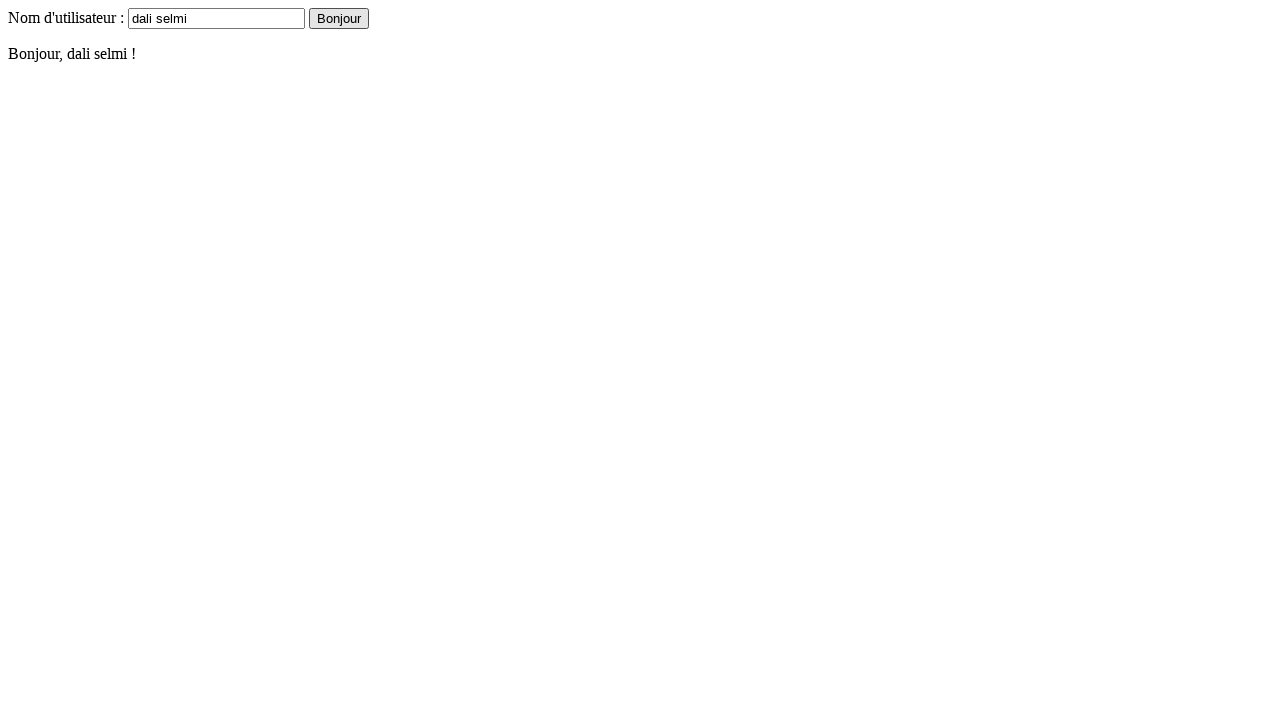

Updated greeting message appeared for multi-word username
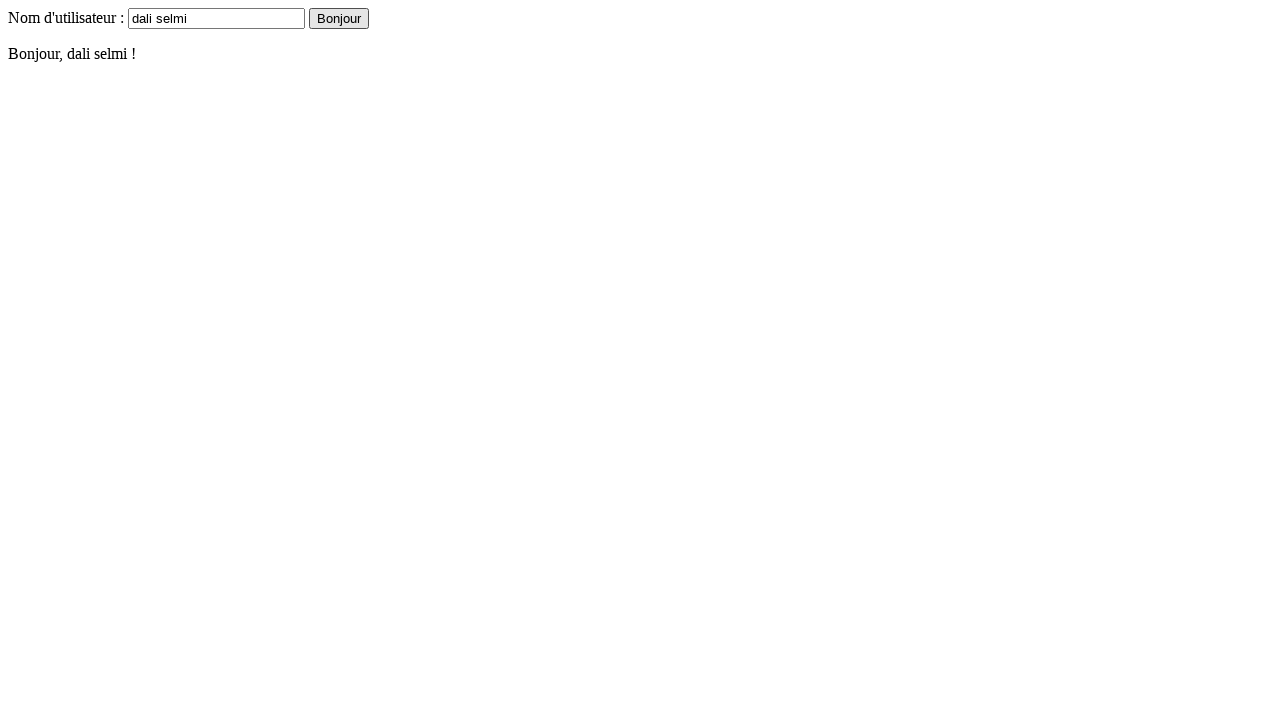

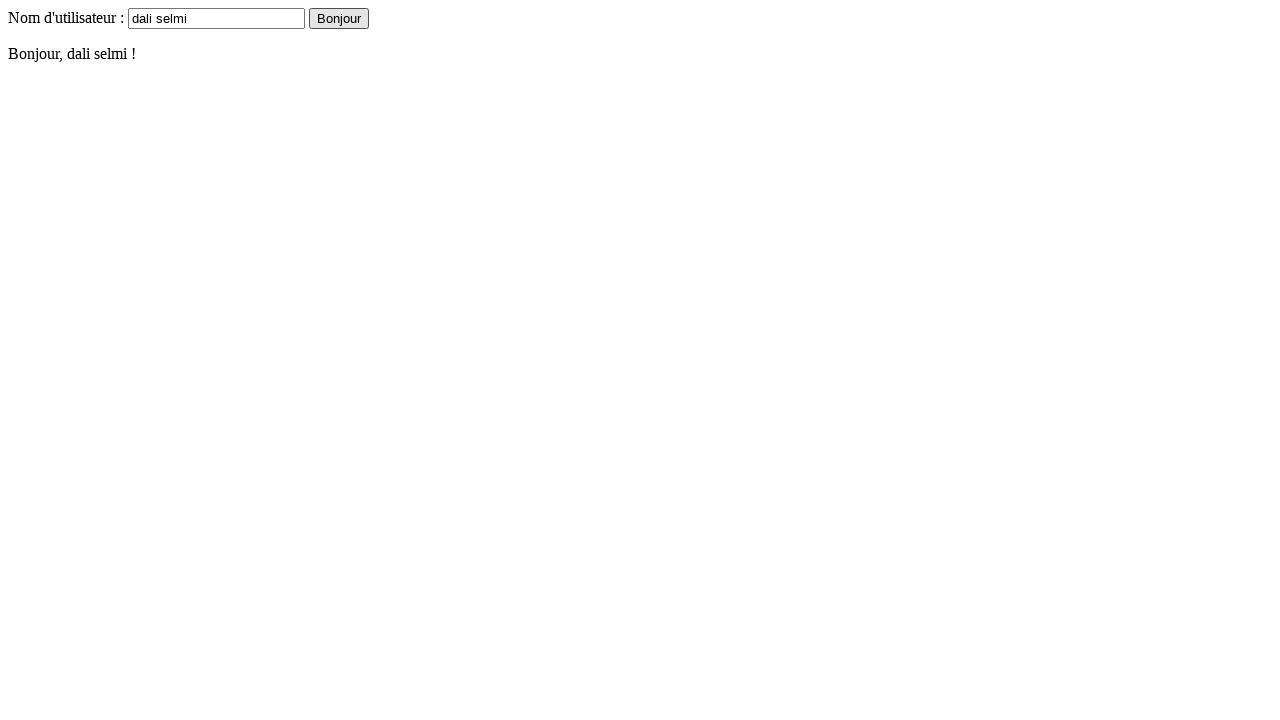